Tests opting out of A/B tests by adding an opt-out cookie before visiting the A/B test page, then verifying the page shows the non-A/B test version.

Starting URL: http://the-internet.herokuapp.com

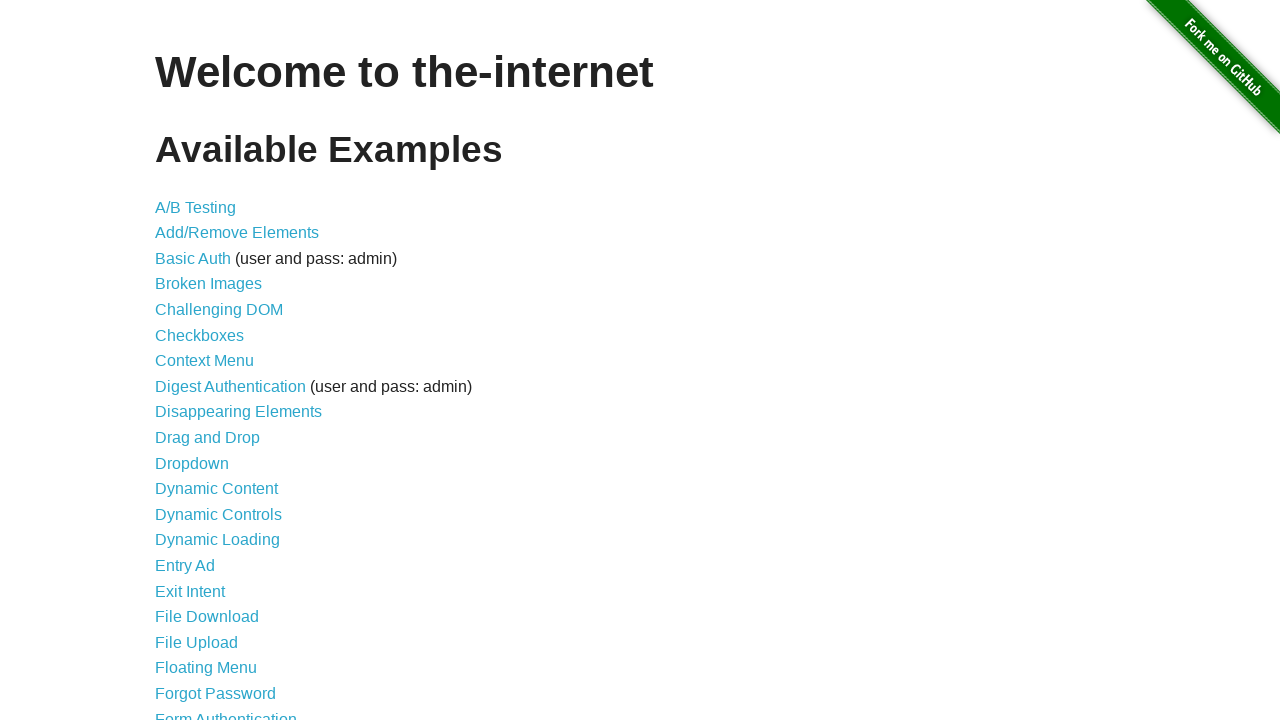

Added optimizelyOptOut cookie to opt out of A/B testing
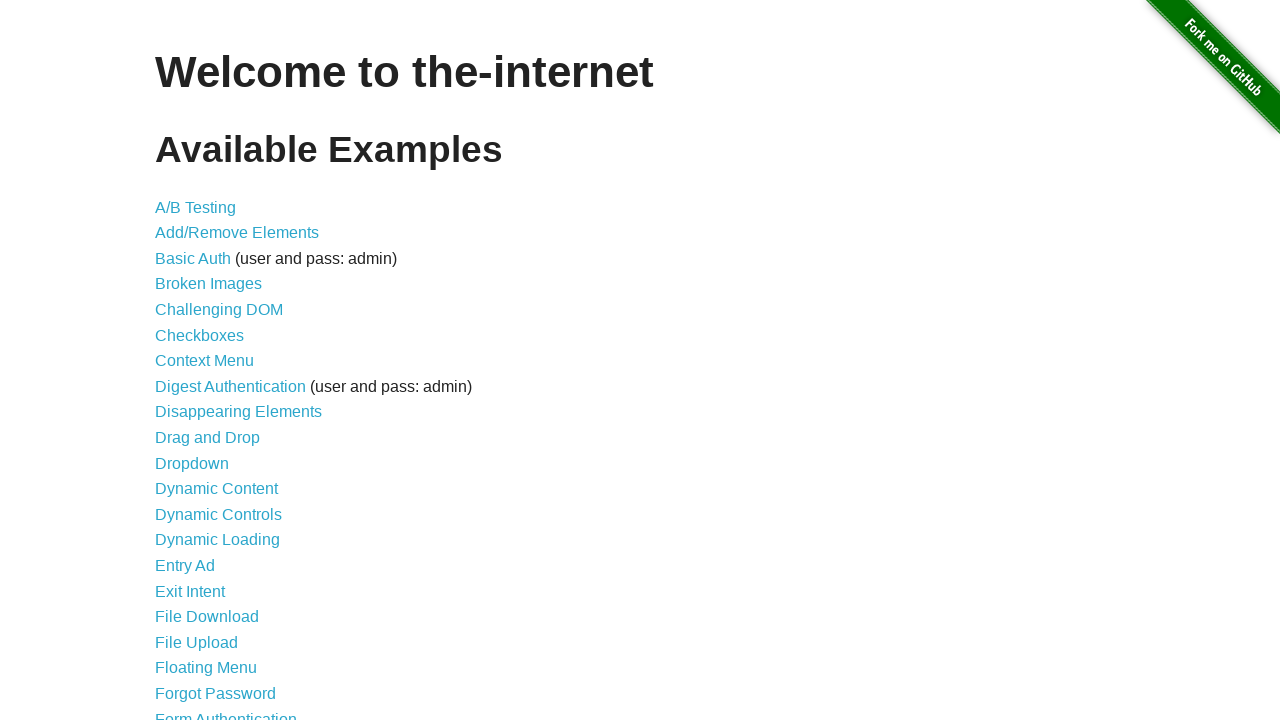

Navigated to A/B test page
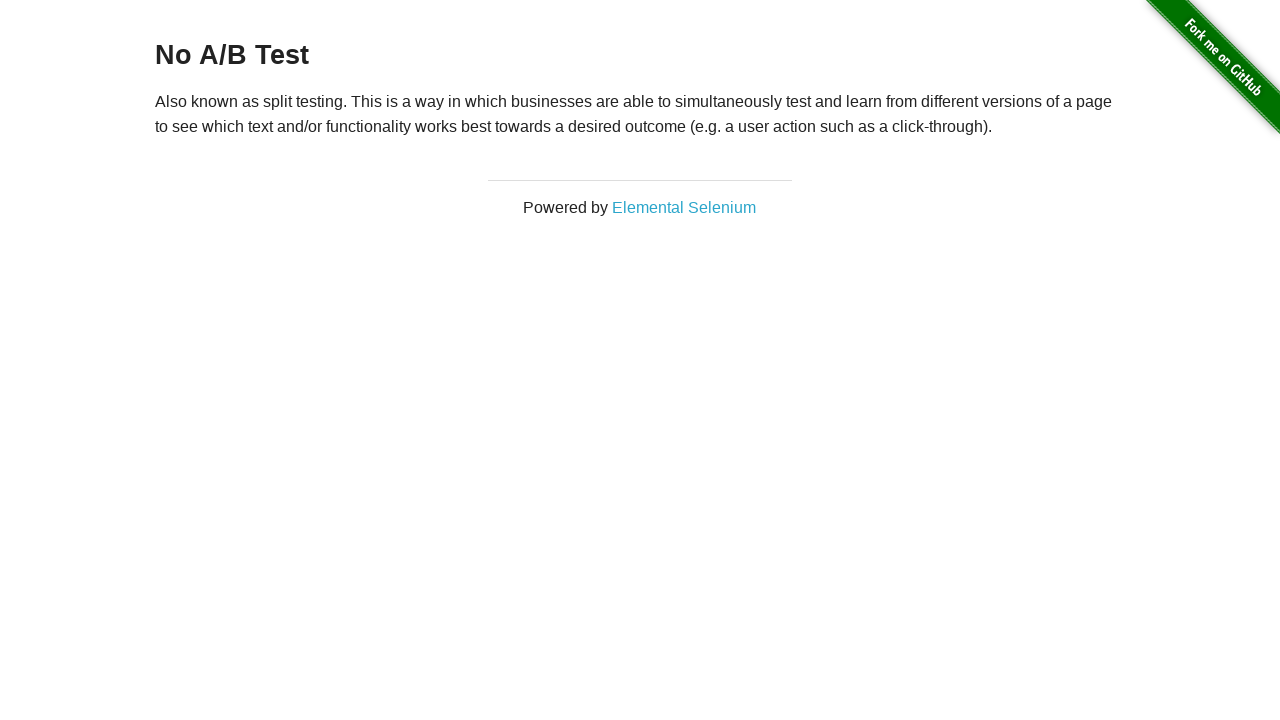

Waited for heading element to be visible
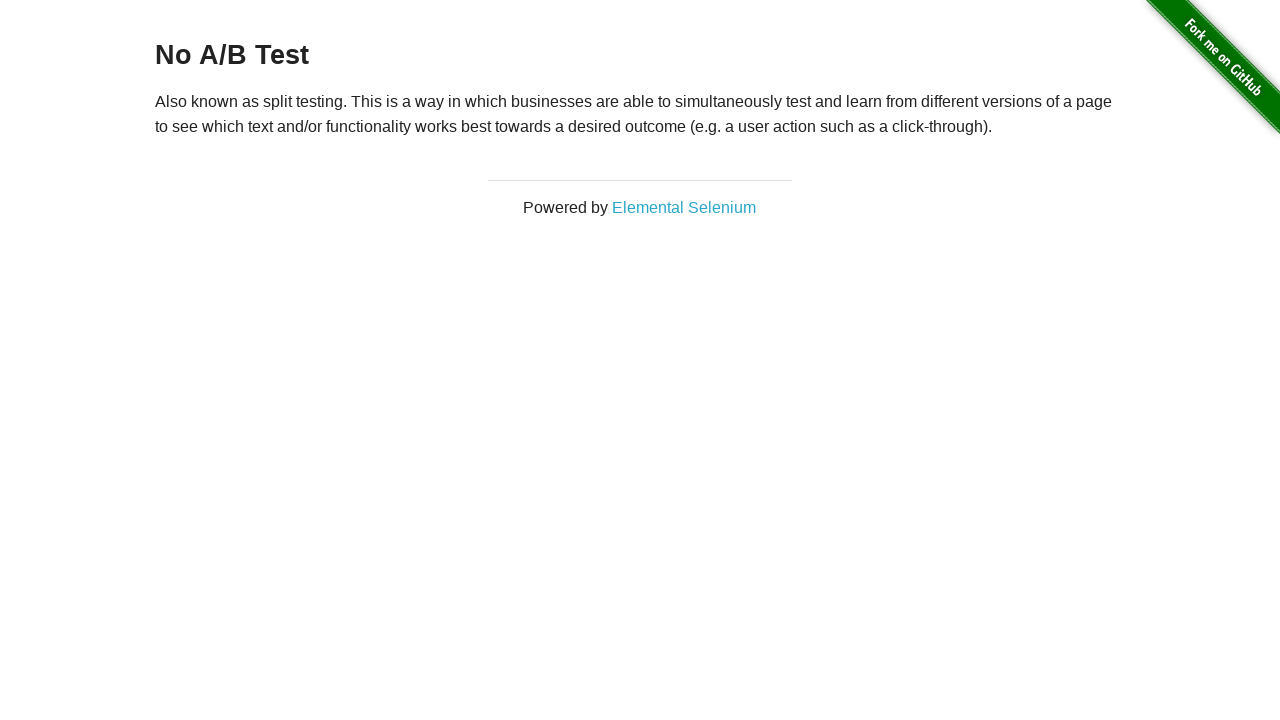

Verified heading starts with 'No A/B Test', confirming opt-out cookie prevented A/B test variant
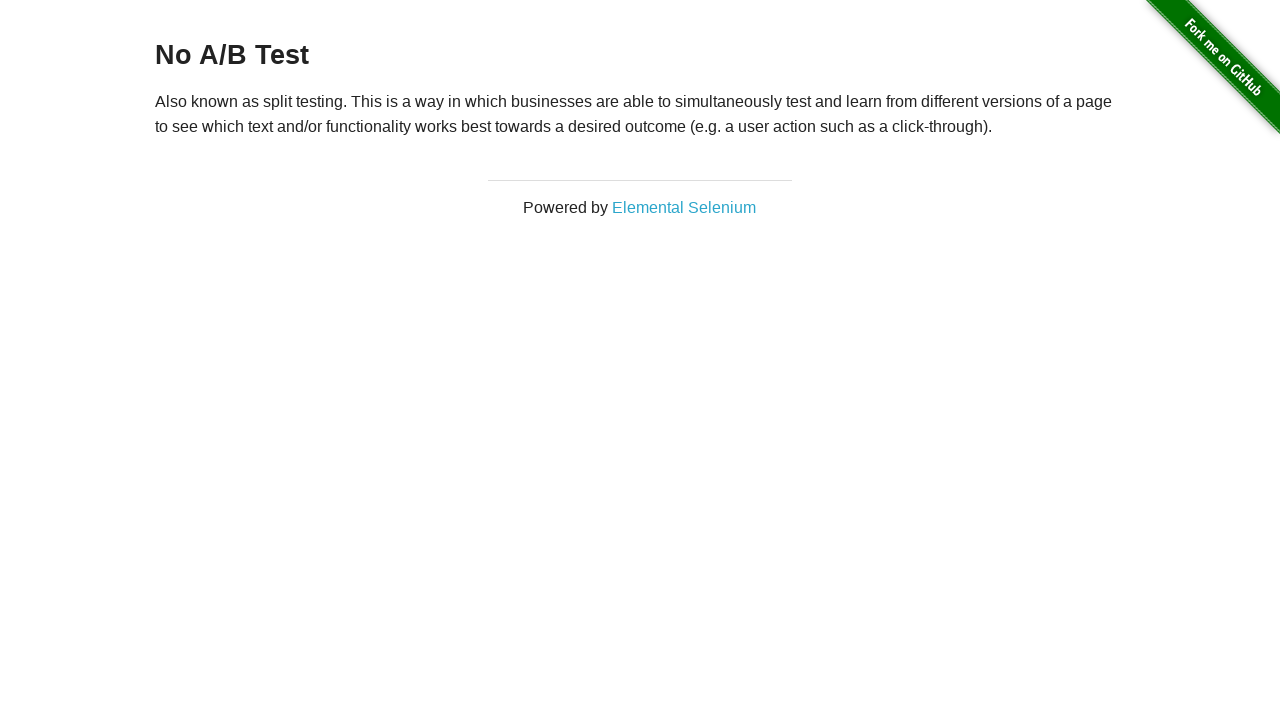

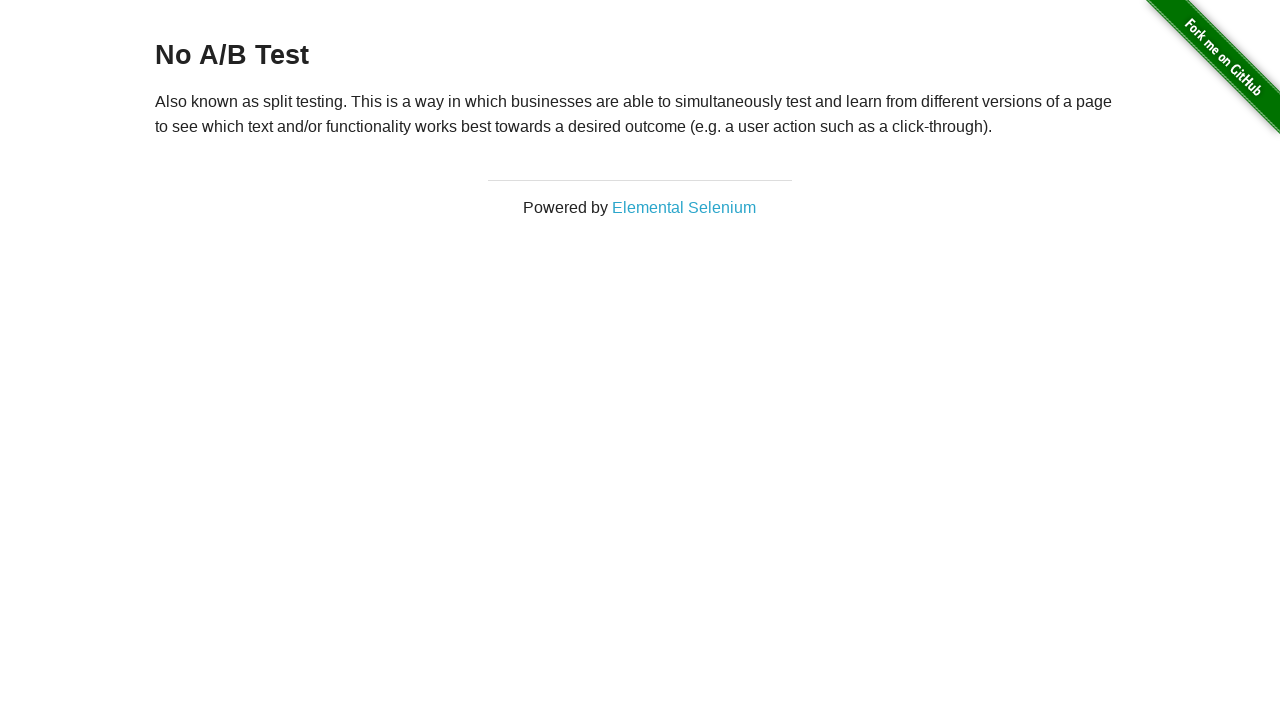